Tests JavaScript confirm dialog handling by clicking the confirm button, accepting the dialog, and verifying the result message

Starting URL: https://practice.cydeo.com/javascript_alerts

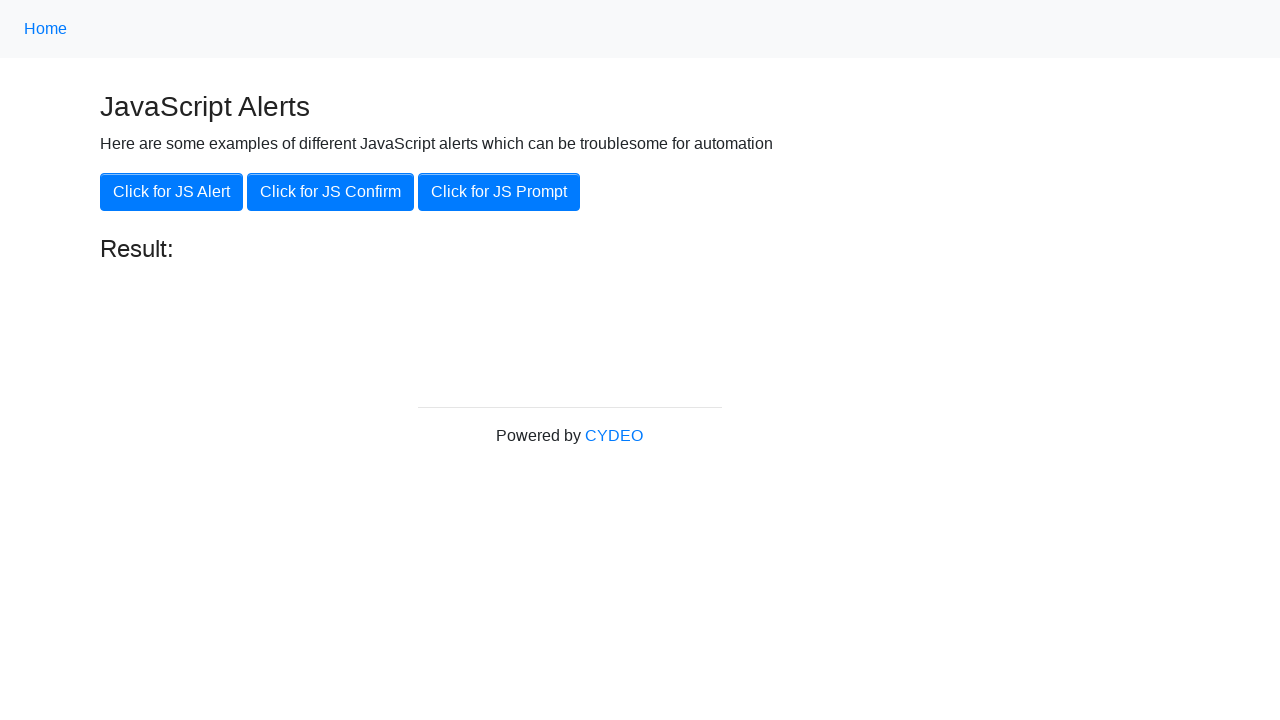

Set up dialog handler to accept the confirm dialog
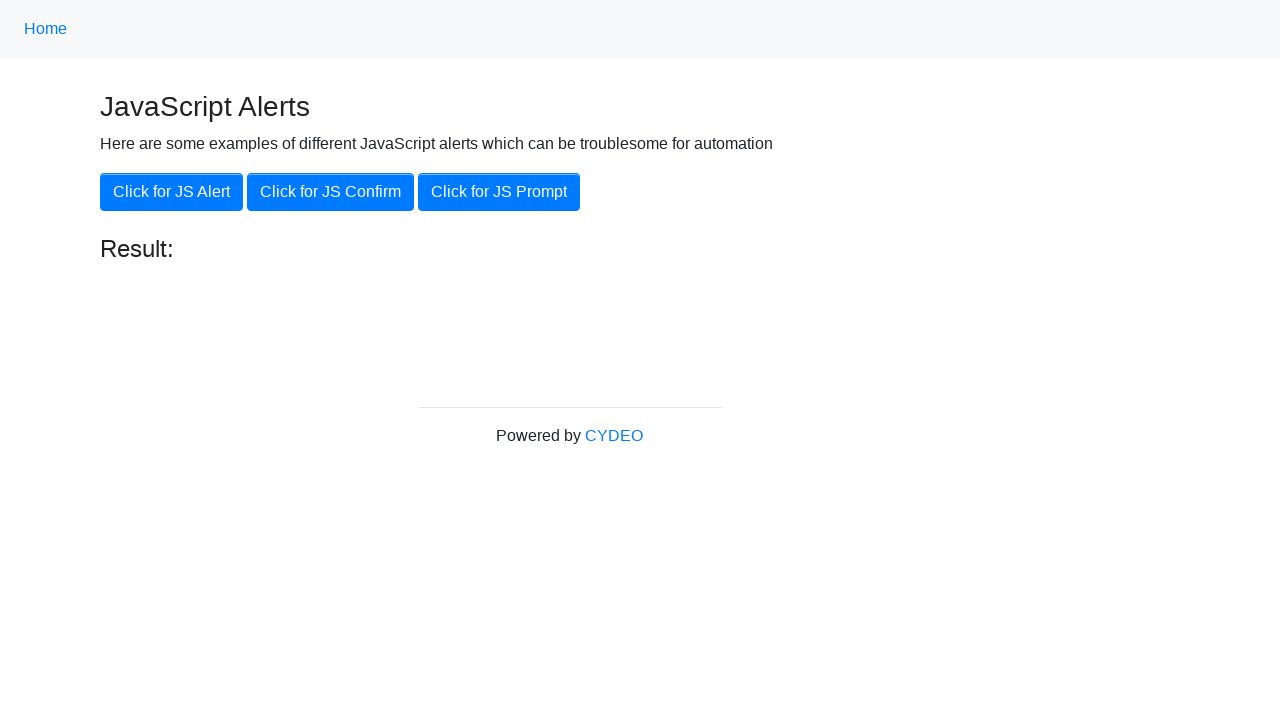

Clicked the 'Click for JS Confirm' button at (330, 192) on internal:role=button[name="Click for JS Confirm"i]
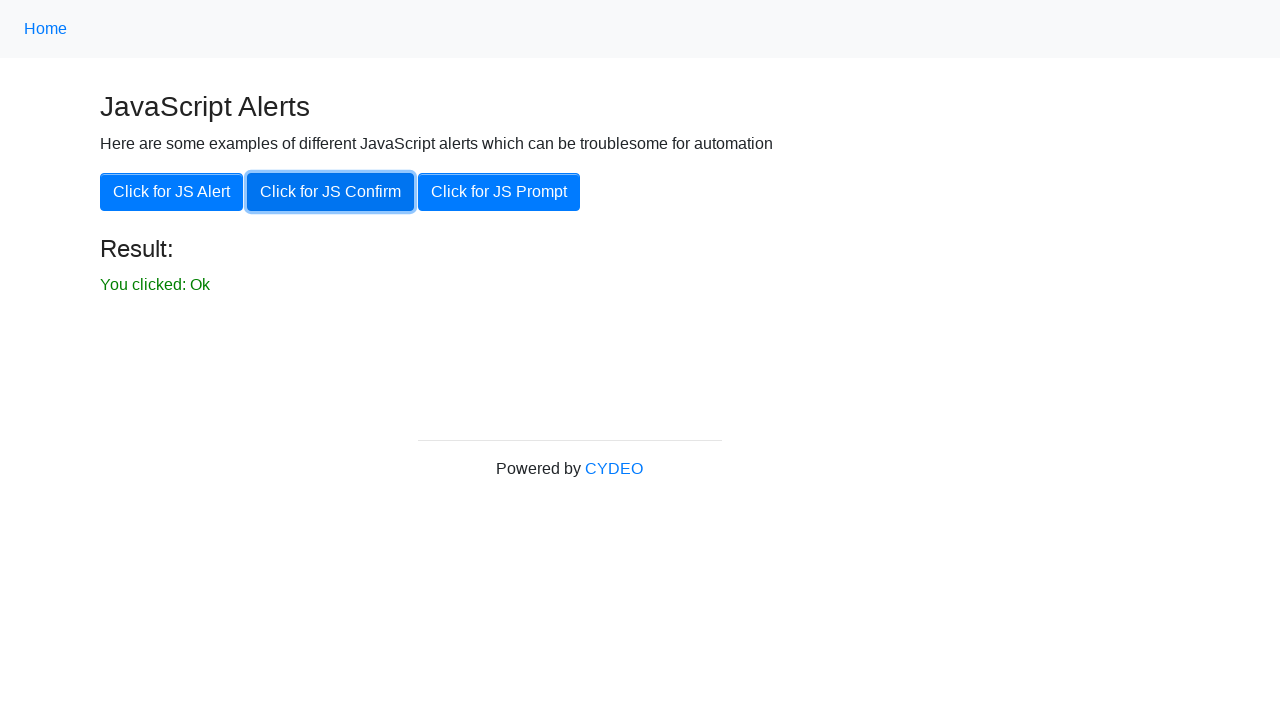

Result message element loaded
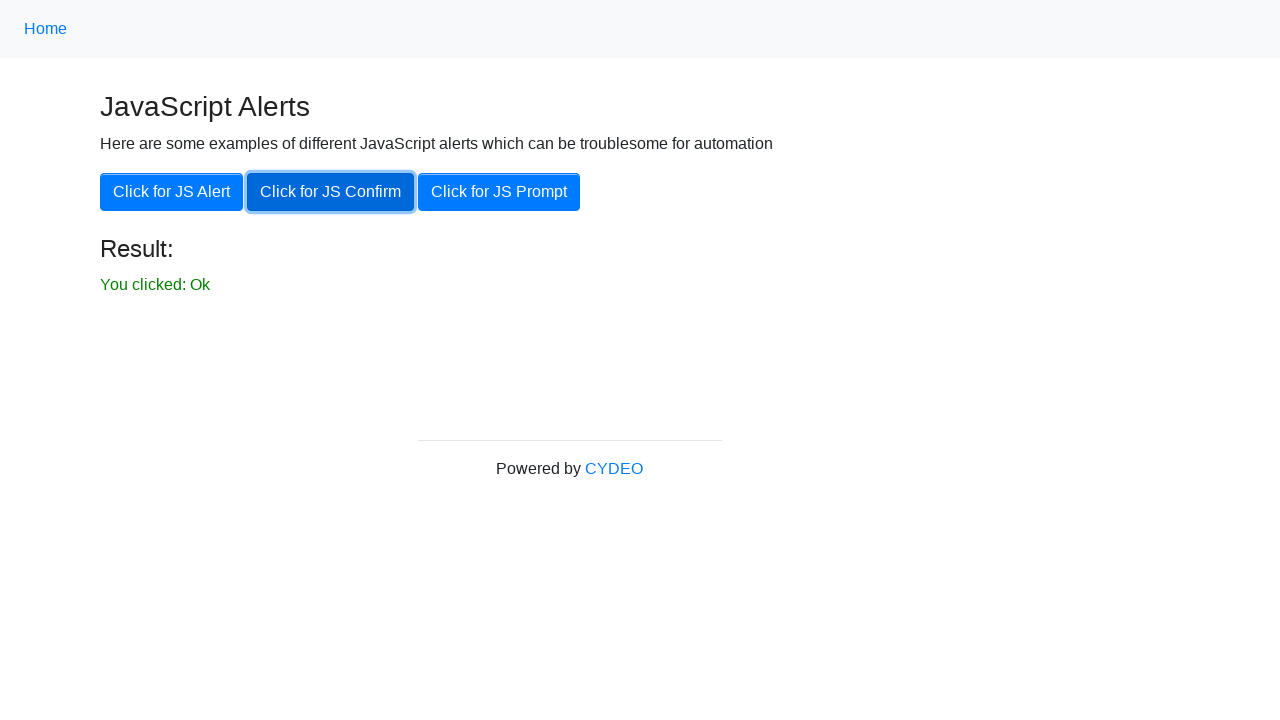

Retrieved result text: You clicked: Ok
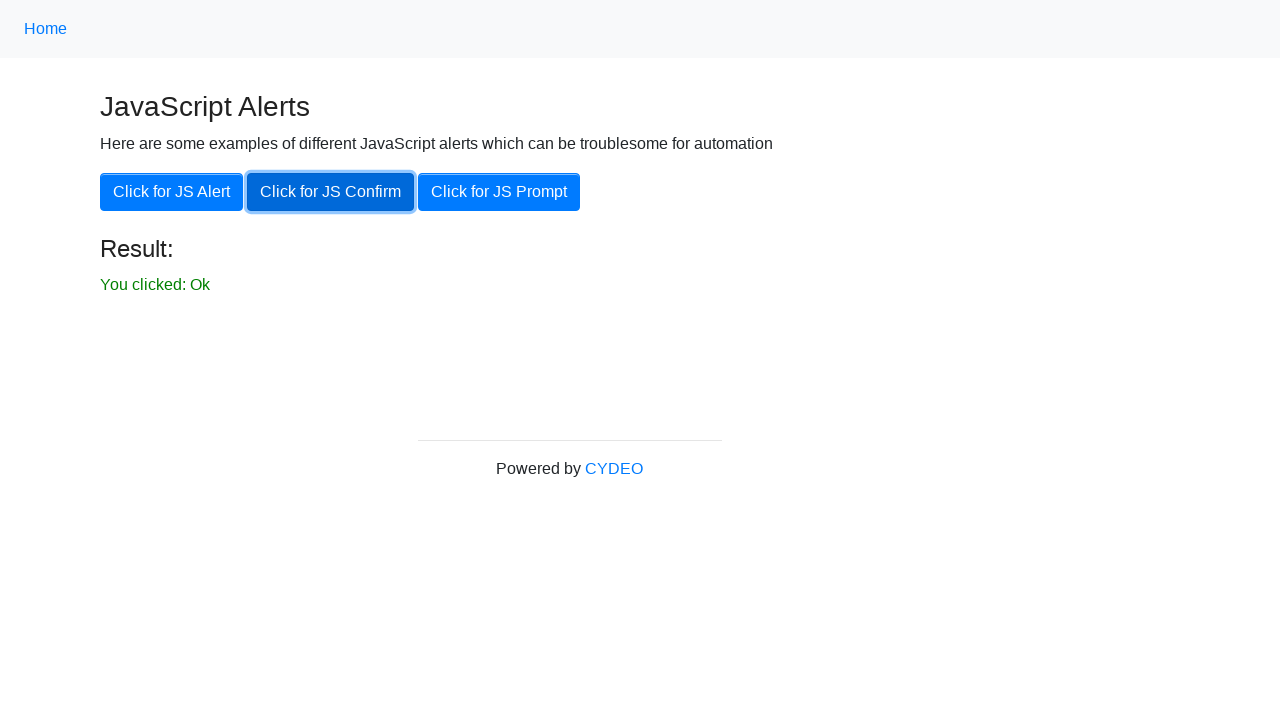

Printed result: You clicked: Ok
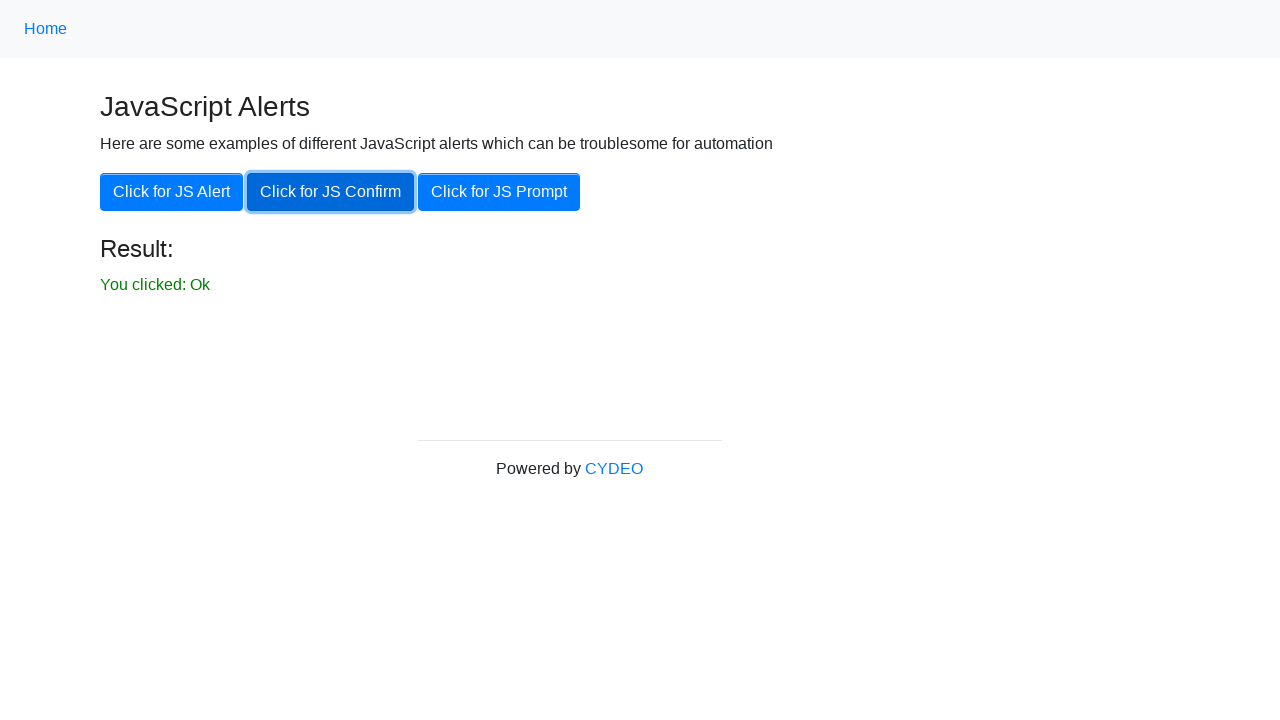

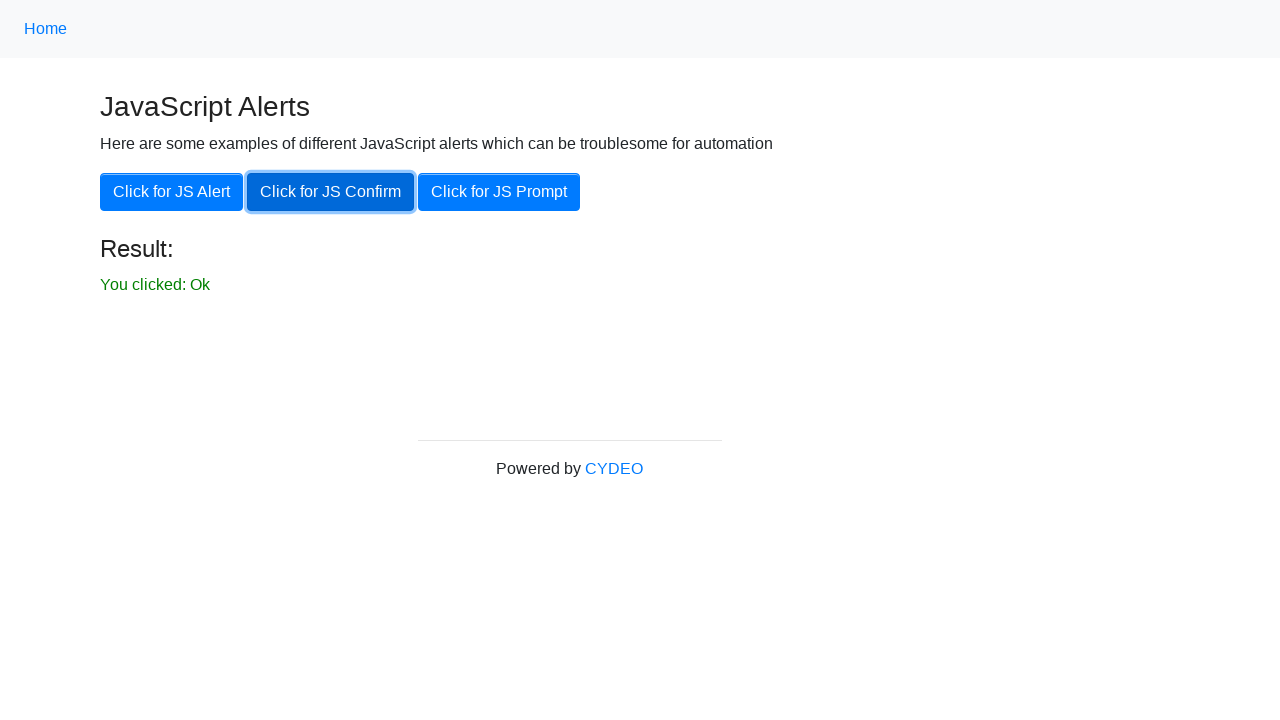